Navigates to a job listing page on 51job.com (Chinese job portal) and waits for the page to load.

Starting URL: https://jobs.51job.com/guangzhou/72712060.html?s=01&t=0

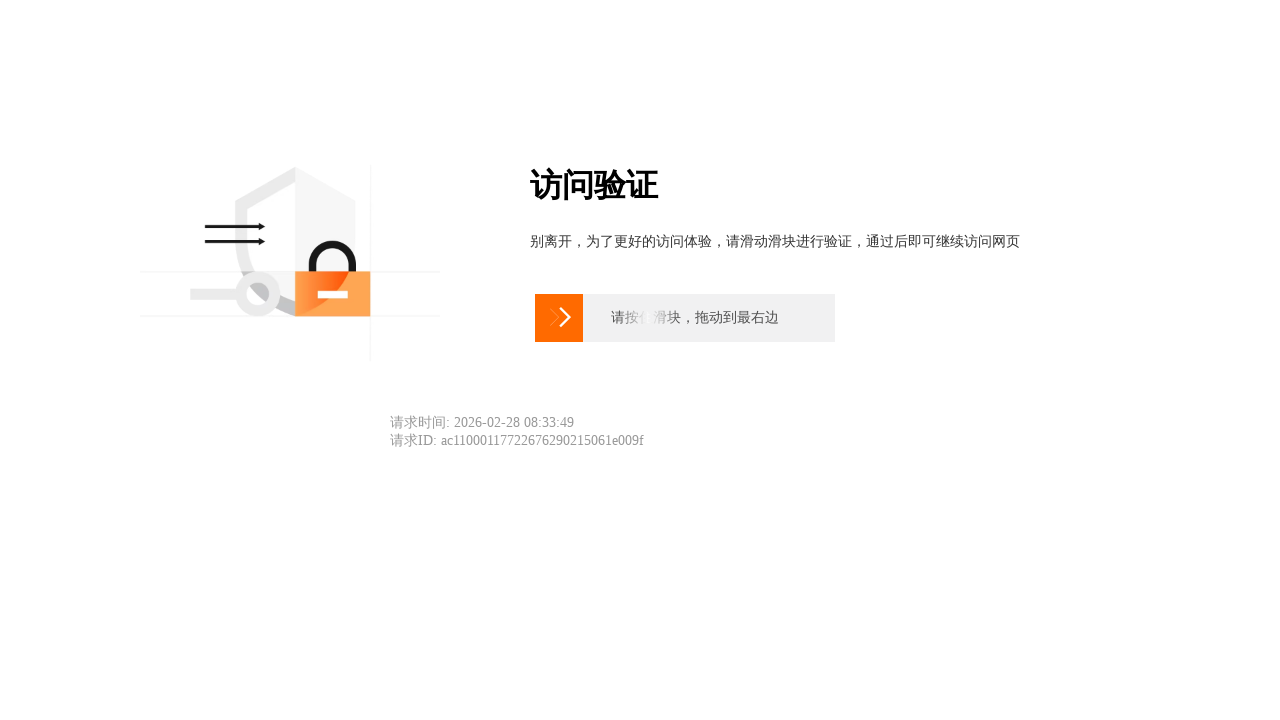

Waited for page DOM content to load on 51job.com job listing
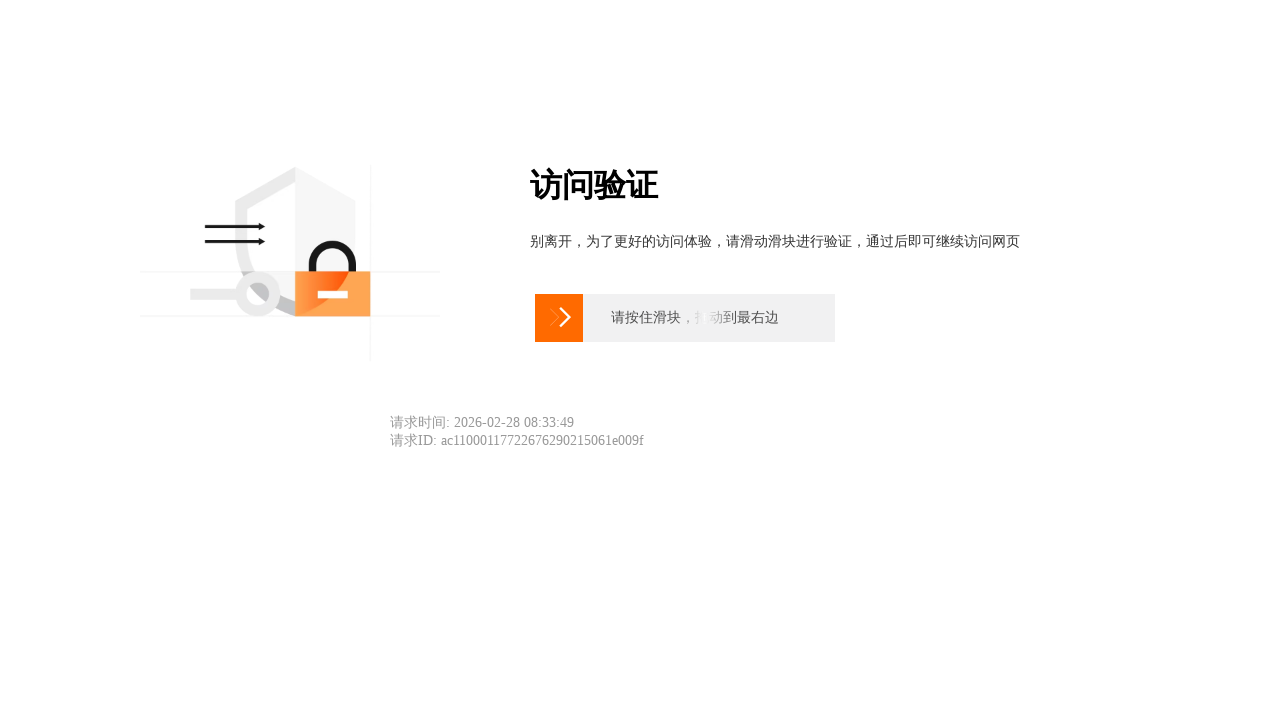

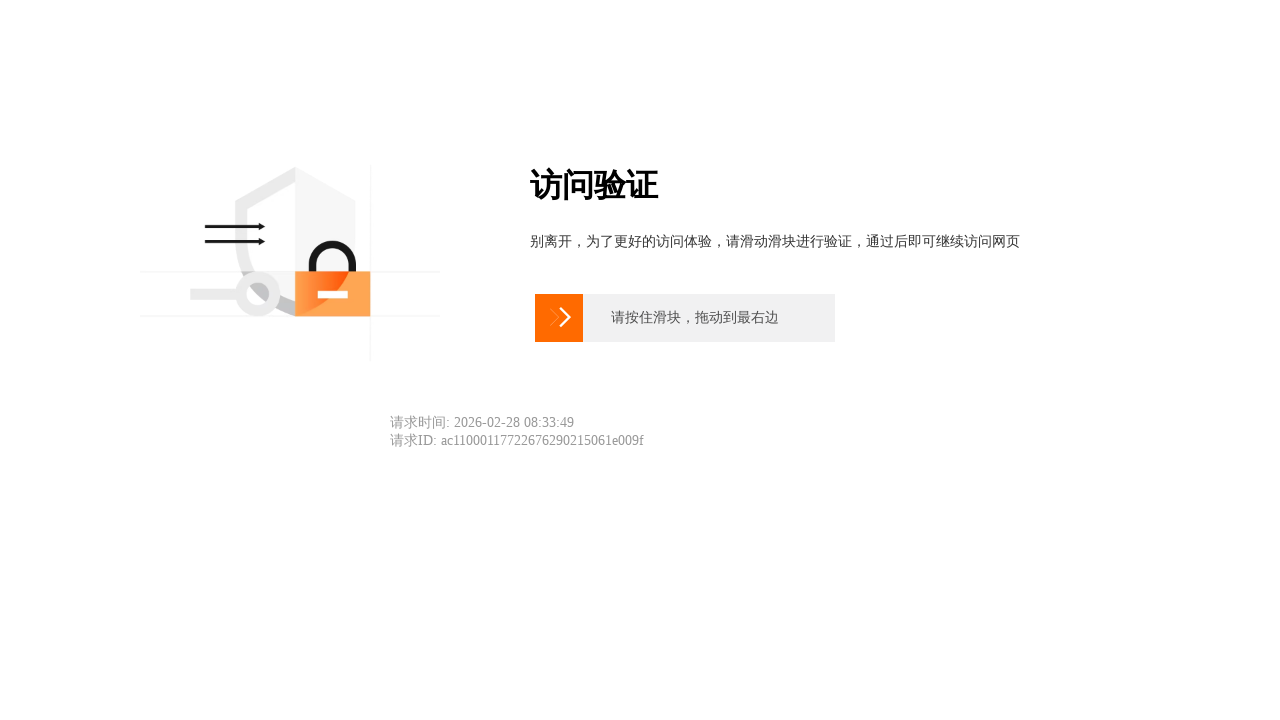